Tests page scrolling by scrolling to a link element and clicking it to open a page in the same window.

Starting URL: http://www.testdiary.com/training/selenium/selenium-test-page/

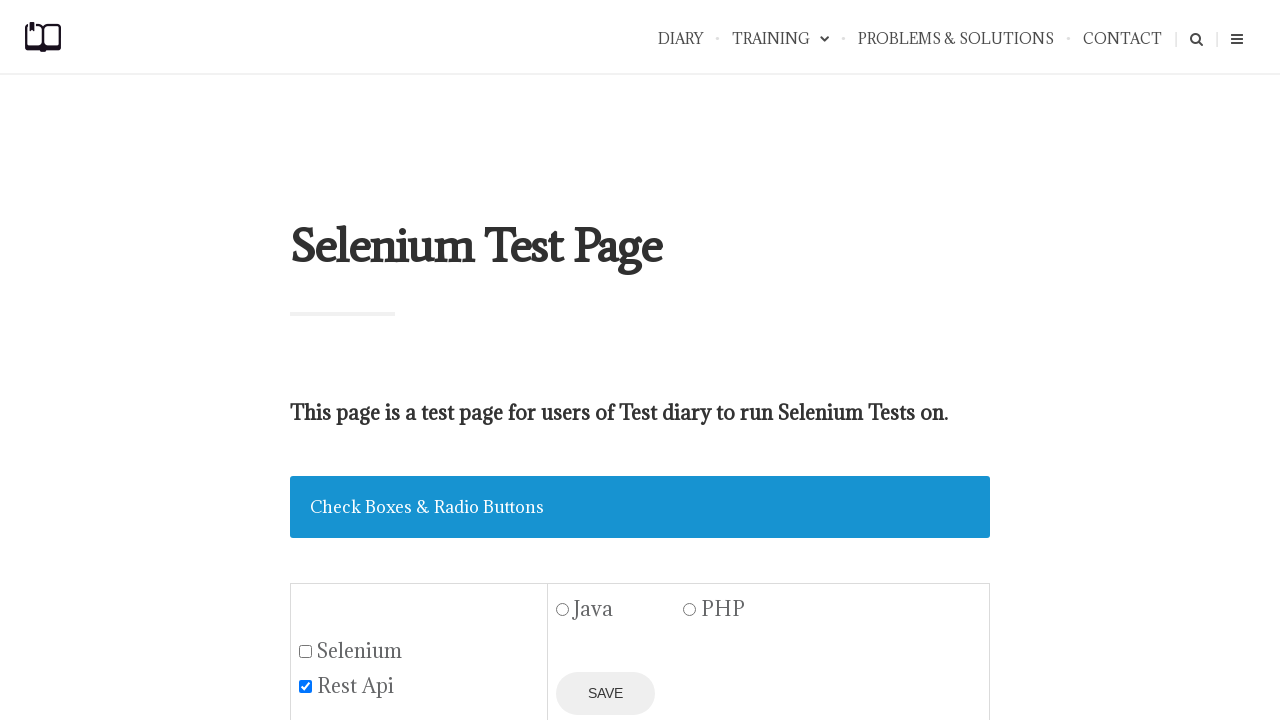

Waited for 'Open page in the same window' link to be visible
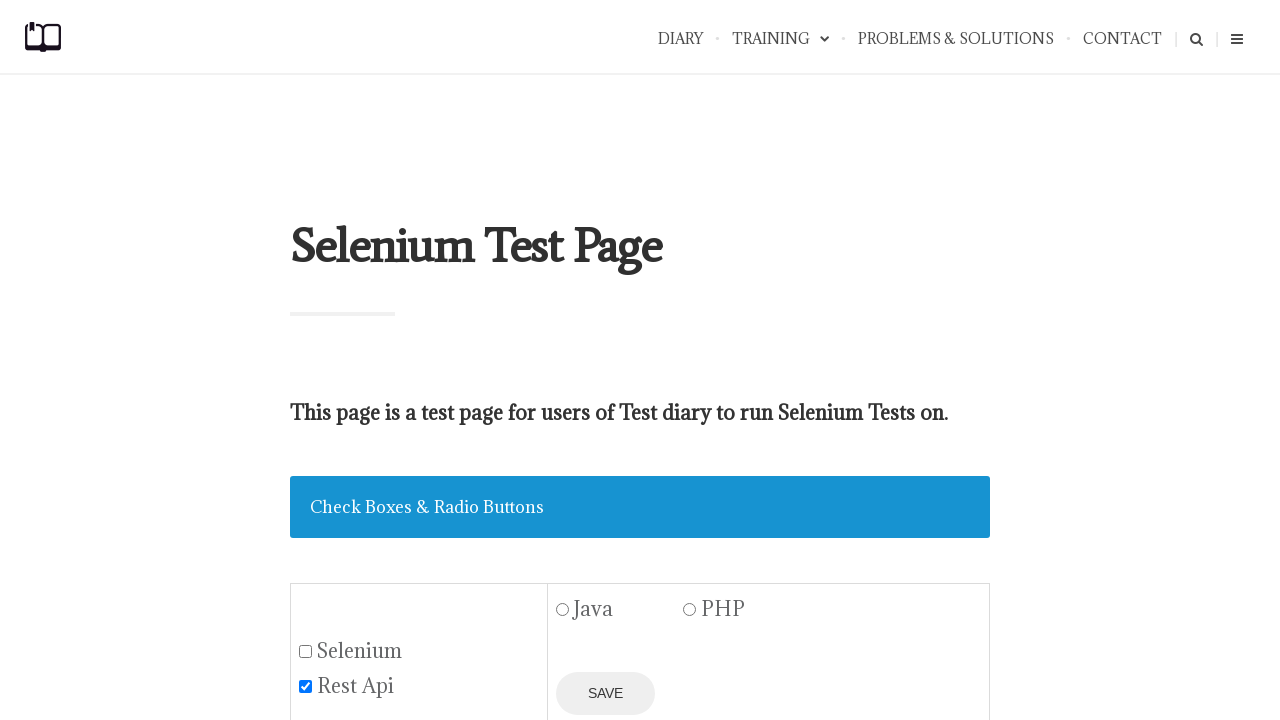

Scrolled to and clicked 'Open page in the same window' link at (434, 360) on text=Open page in the same window
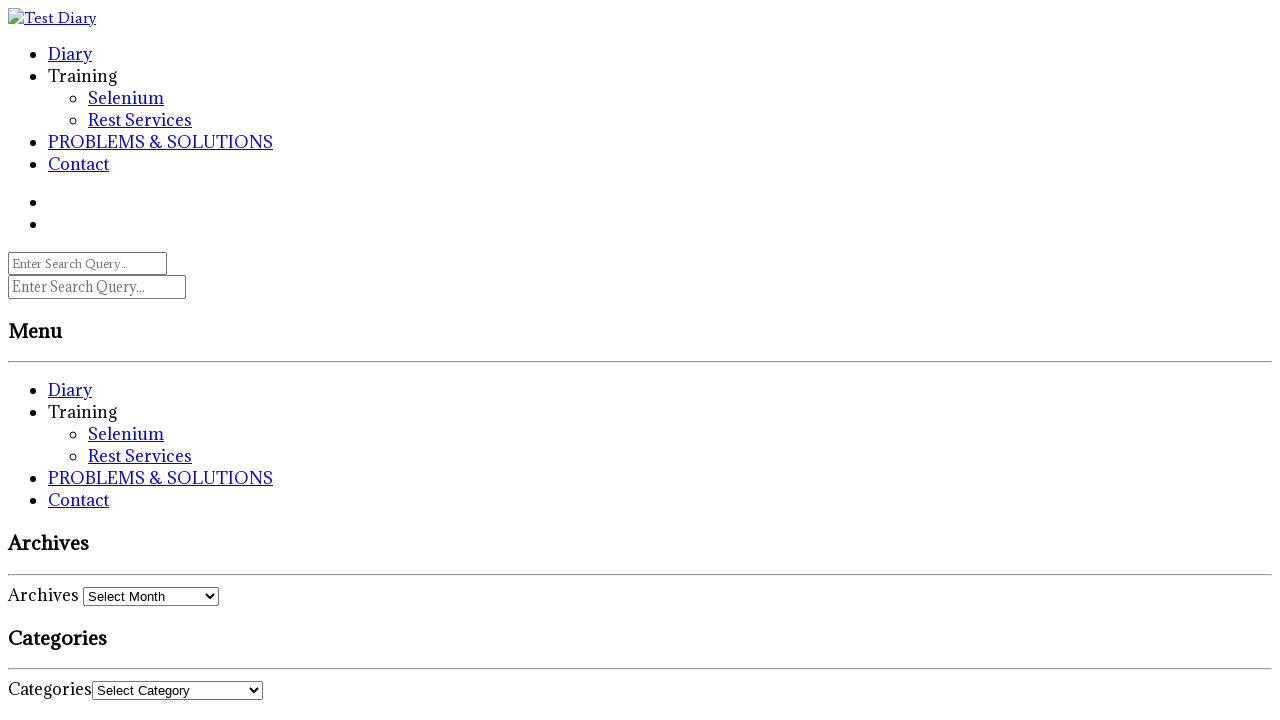

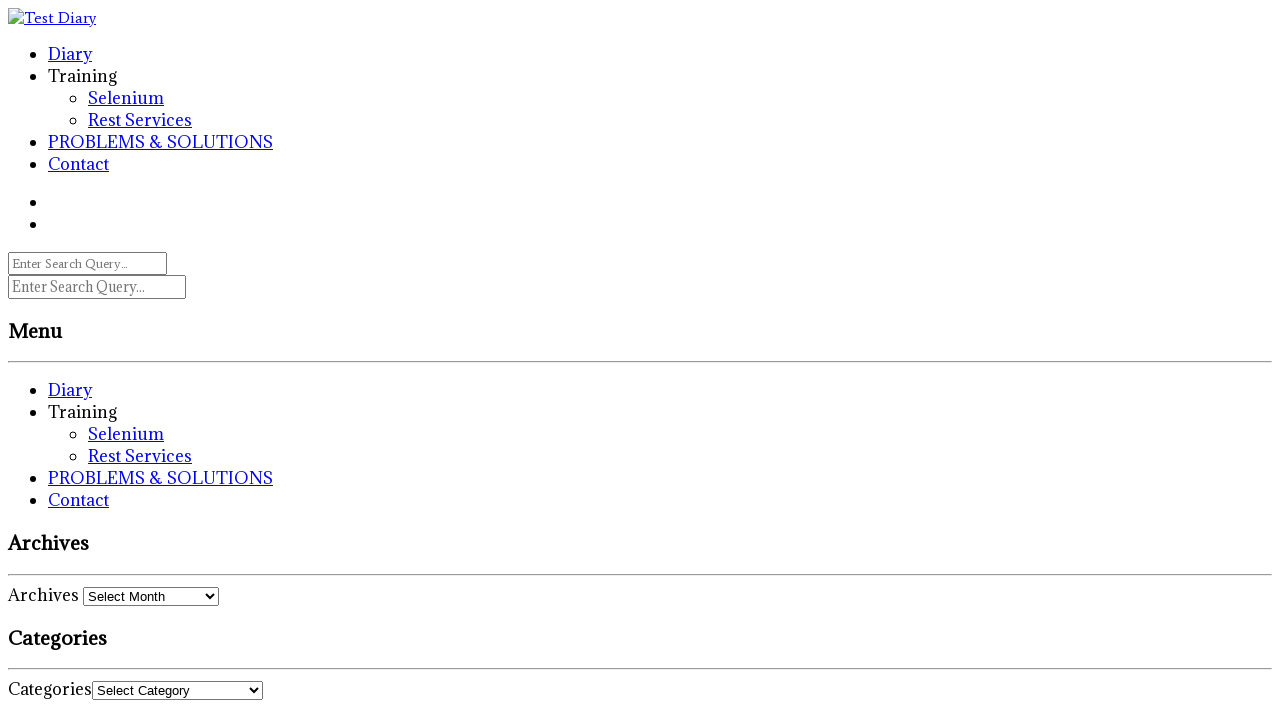